Tests radio button selection by clicking the Impressive radio button option

Starting URL: https://demoqa.com/radio-button

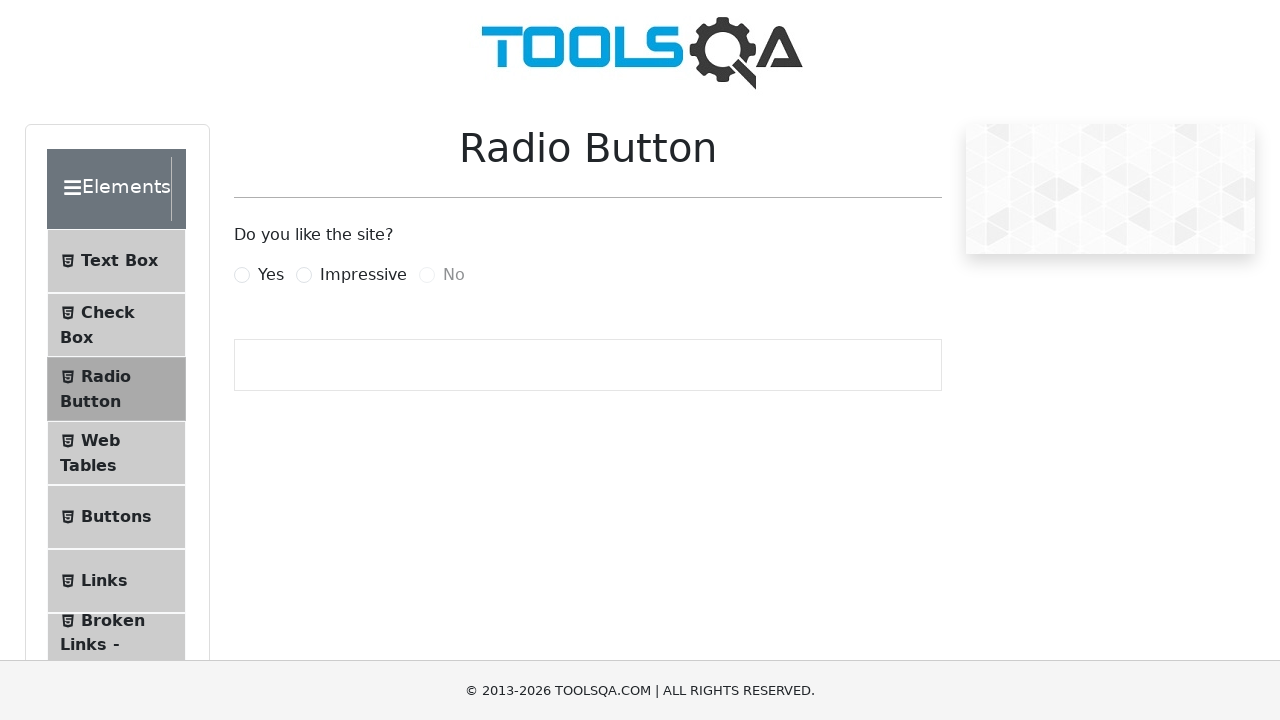

Navigated to radio button test page
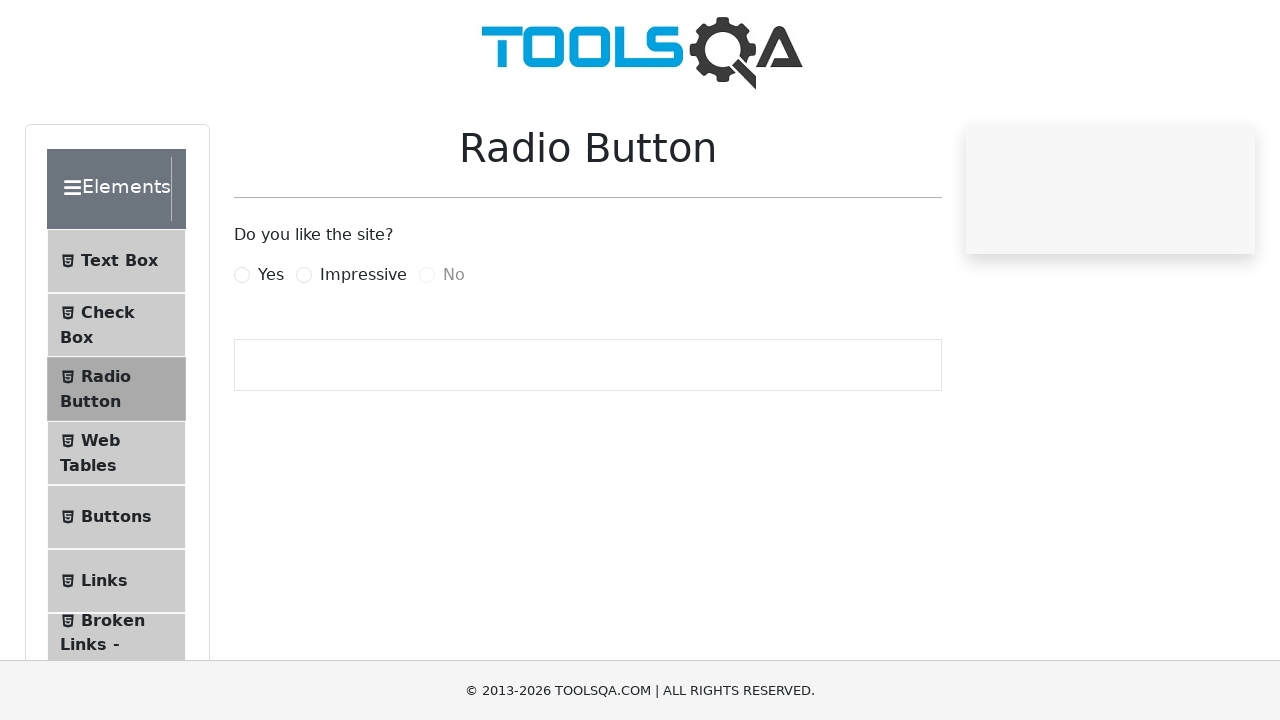

Clicked the Impressive radio button option at (363, 275) on [for='impressiveRadio']
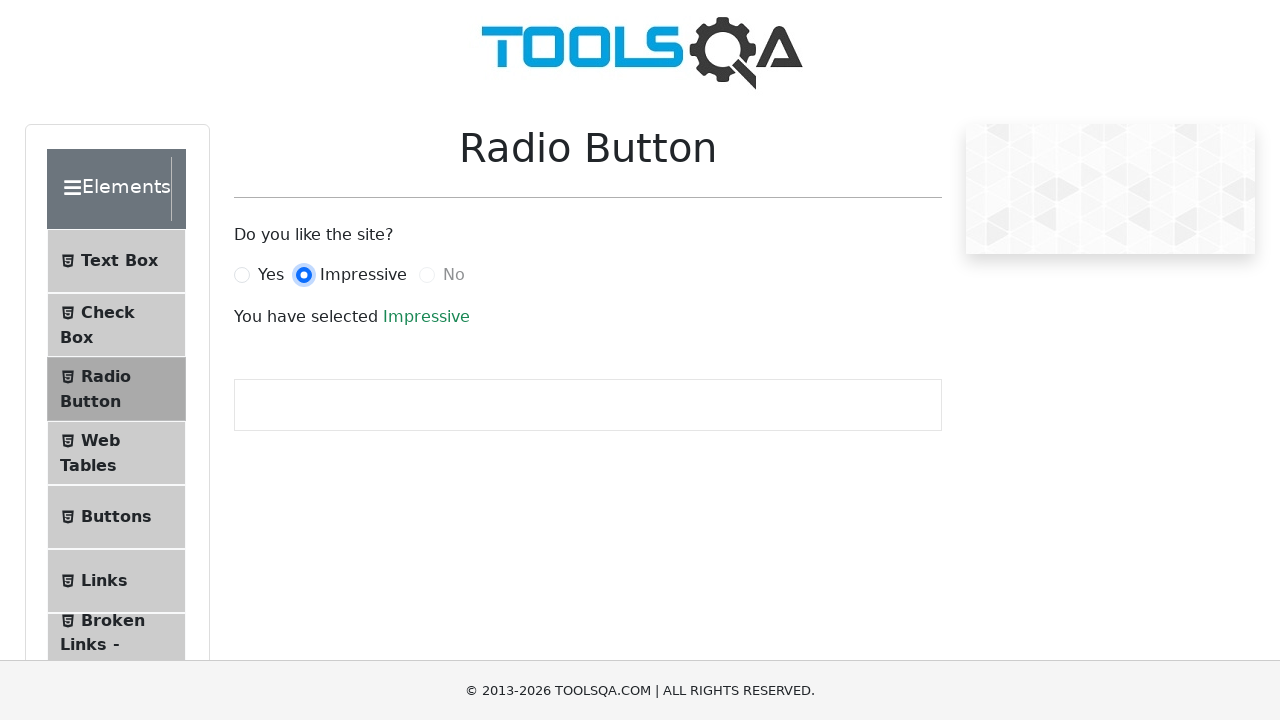

Success text appeared after selecting Impressive radio button
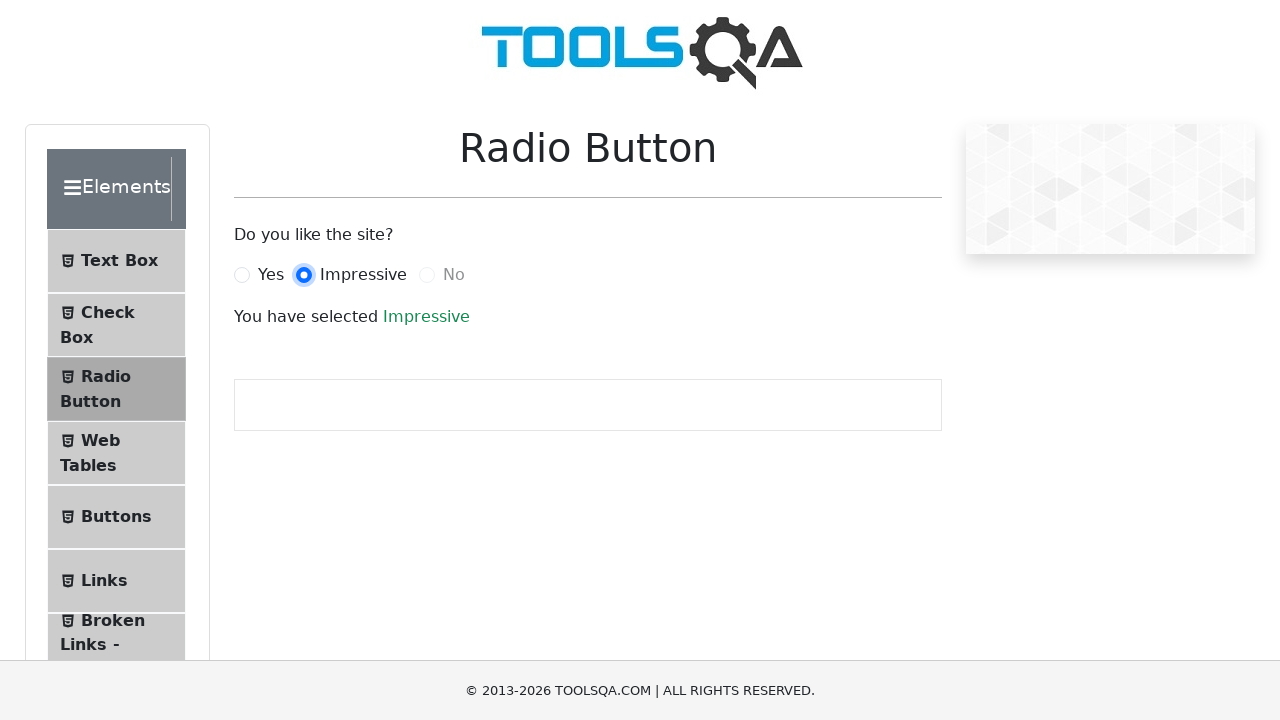

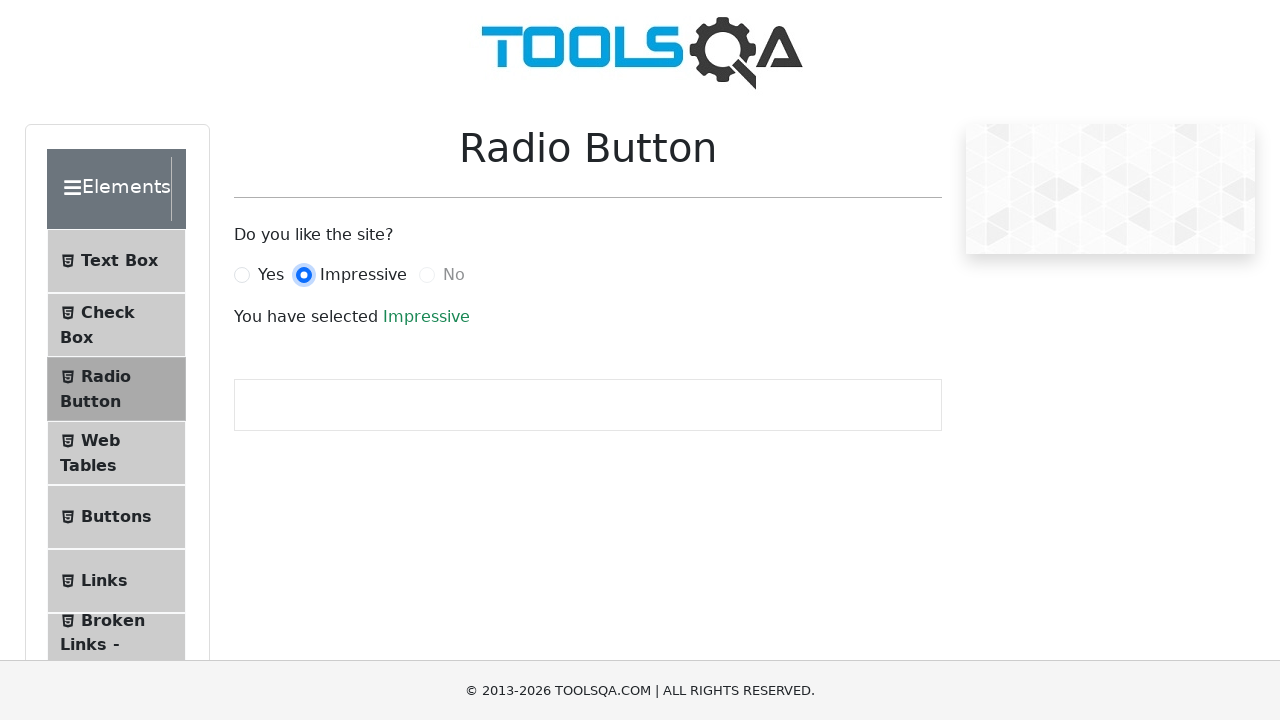